Tests checkbox interactions by checking and unchecking checkboxes with state verification

Starting URL: https://the-internet.herokuapp.com/checkboxes

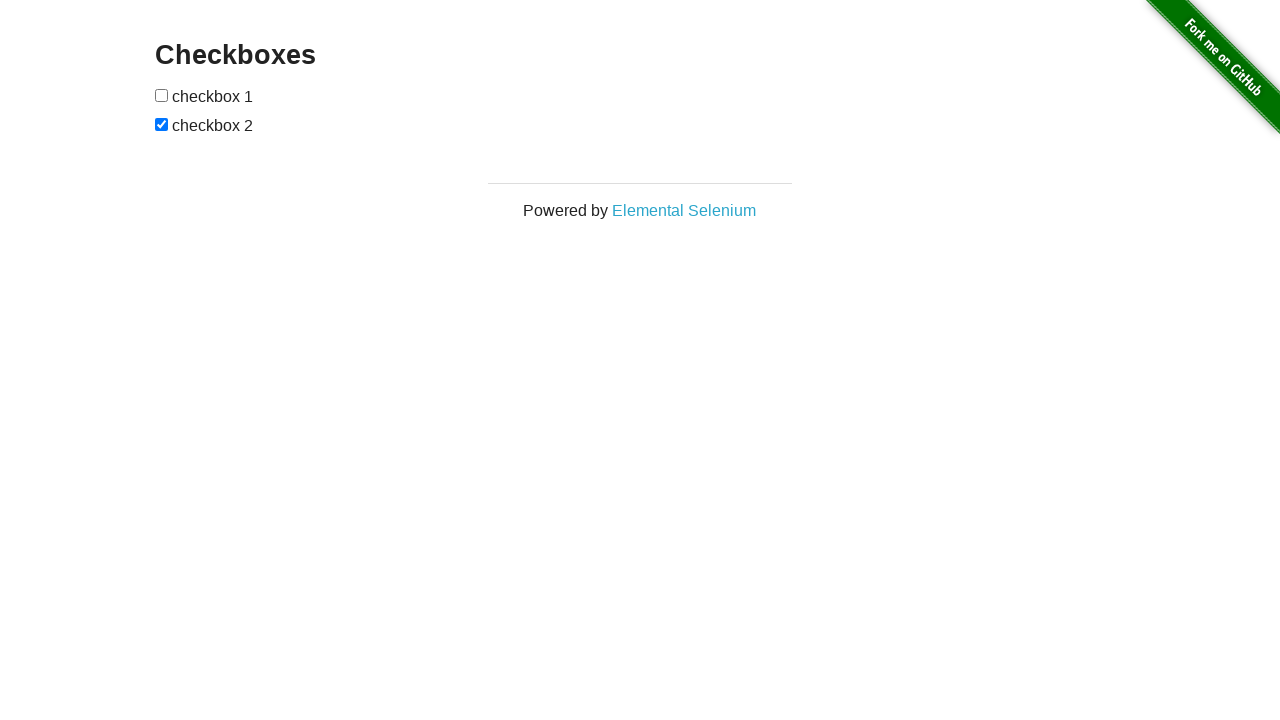

Located first checkbox element
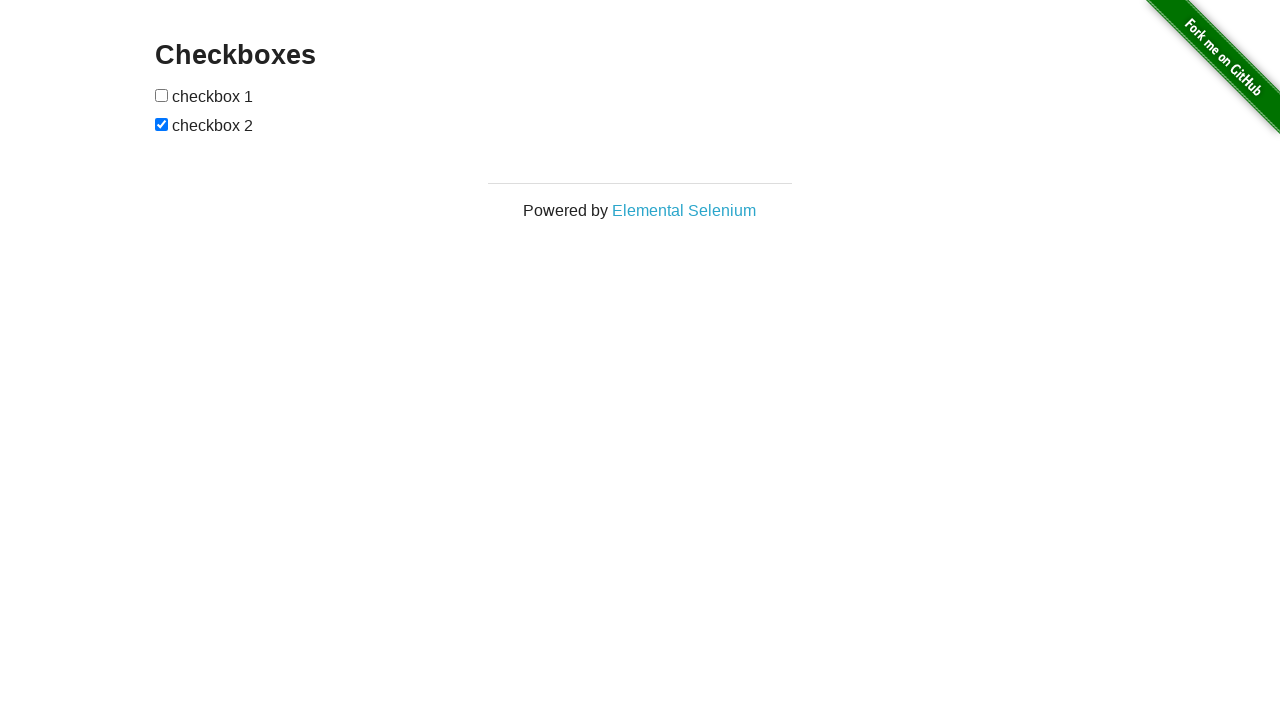

Verified first checkbox is initially unchecked
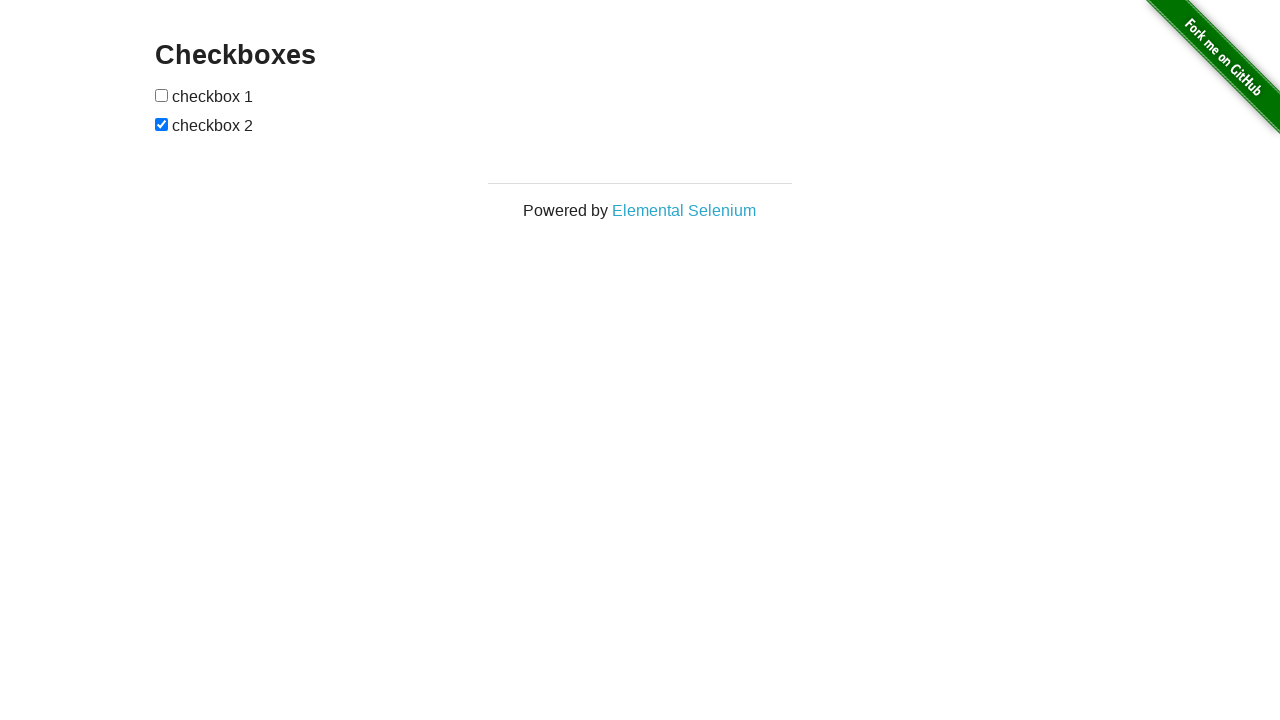

Checked the first checkbox at (162, 95) on xpath=//form[@id='checkboxes']/input[1]
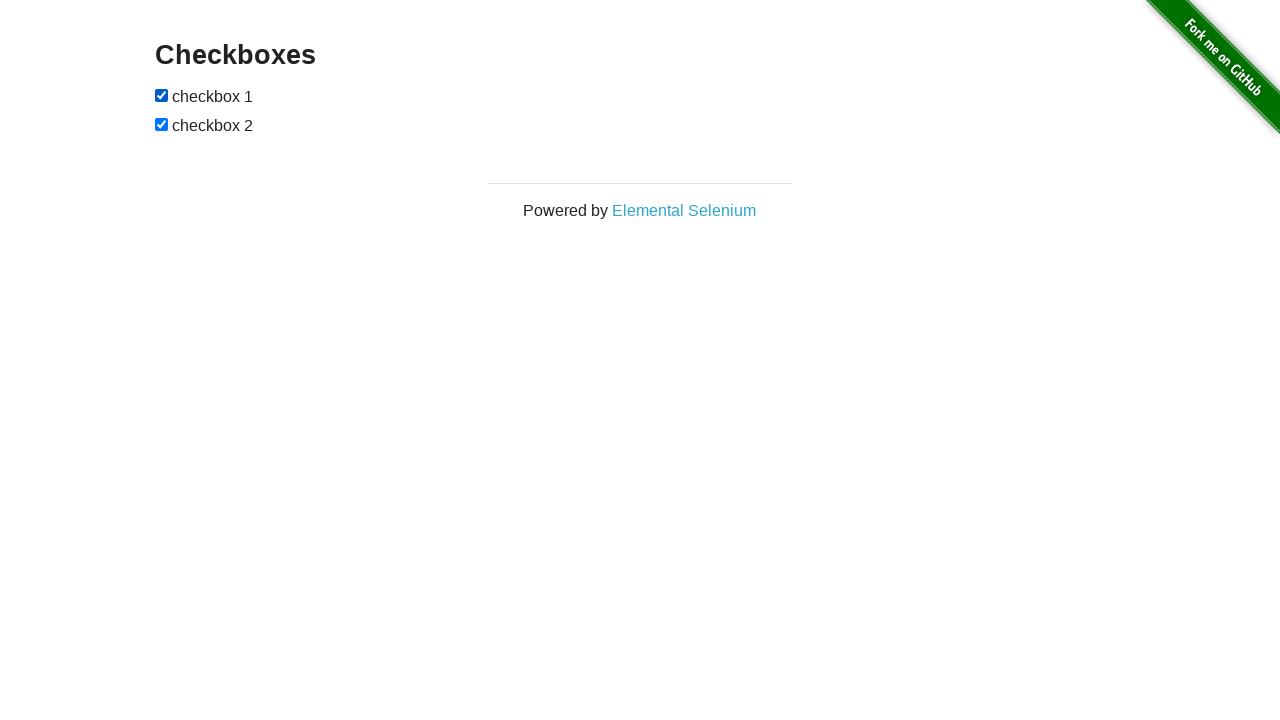

Verified first checkbox is now checked
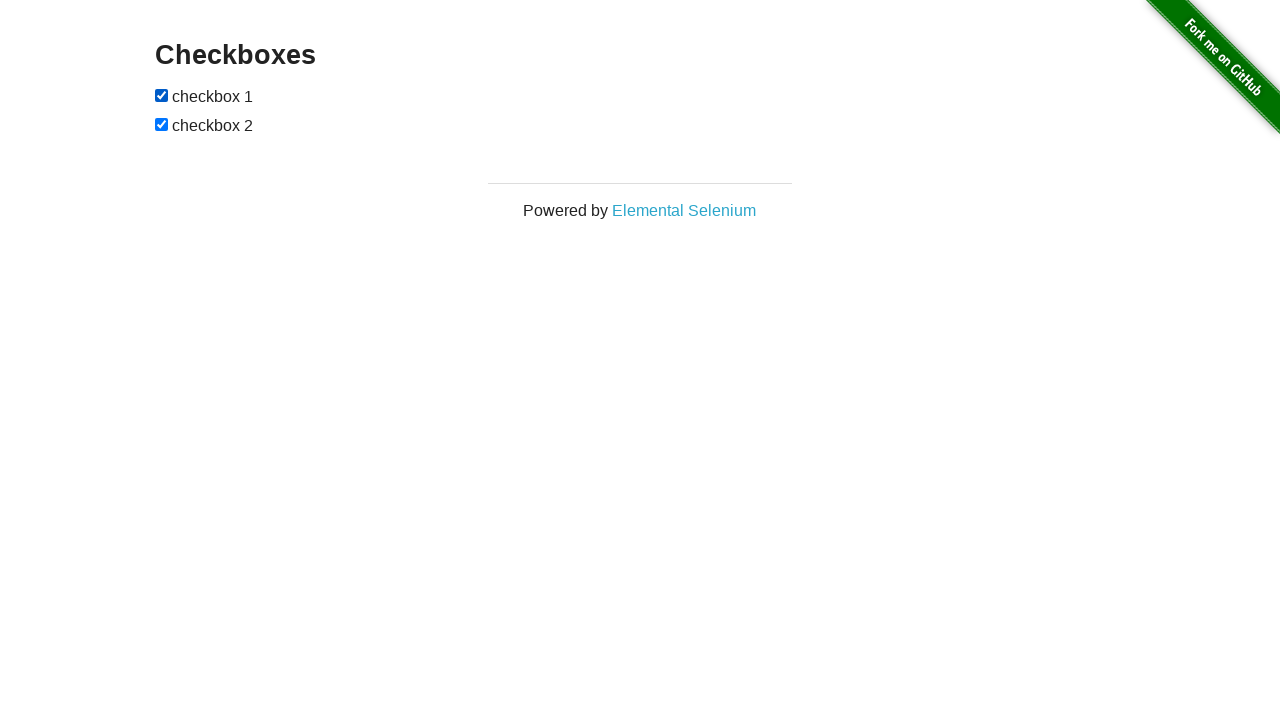

Unchecked the first checkbox at (162, 95) on xpath=//form[@id='checkboxes']/input[1]
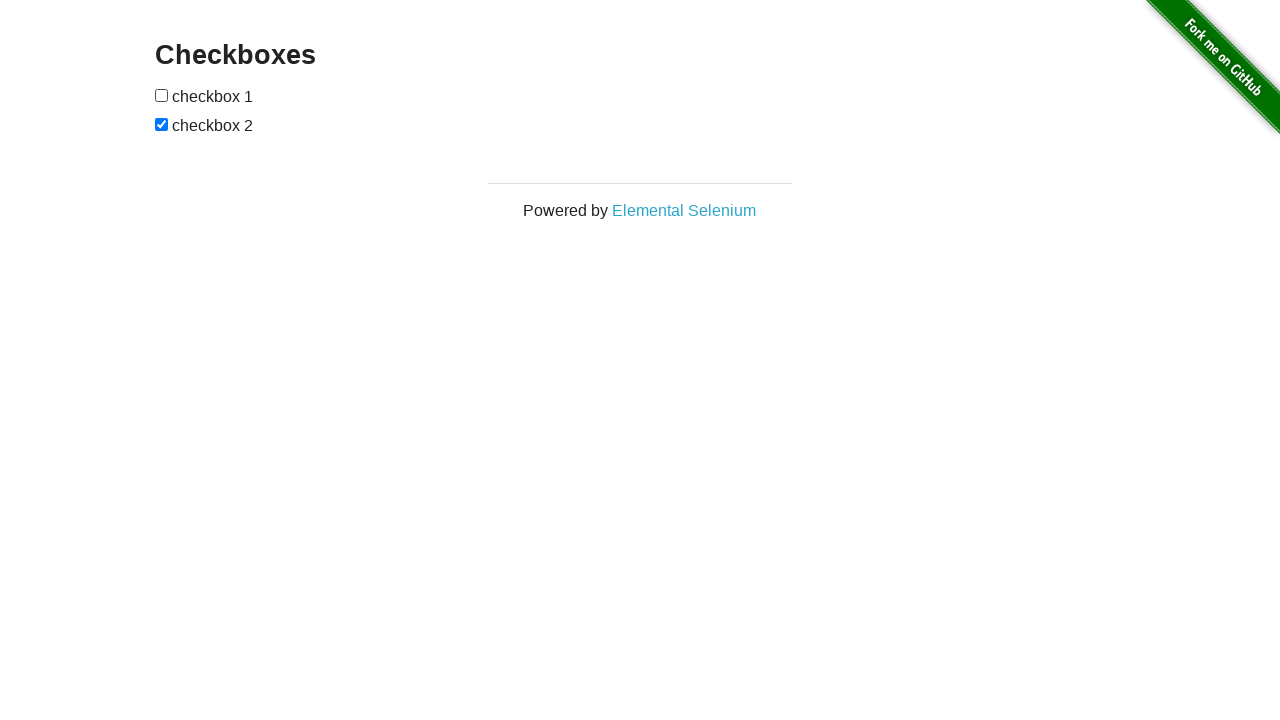

Verified first checkbox is now unchecked
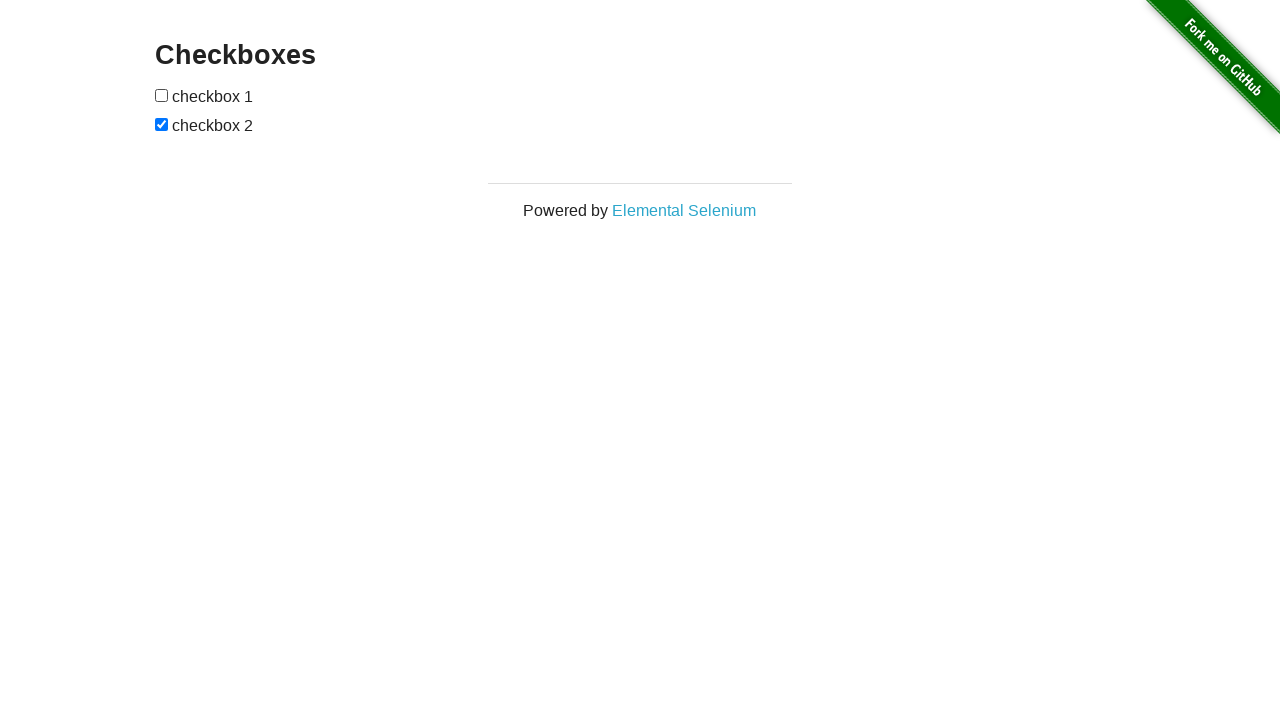

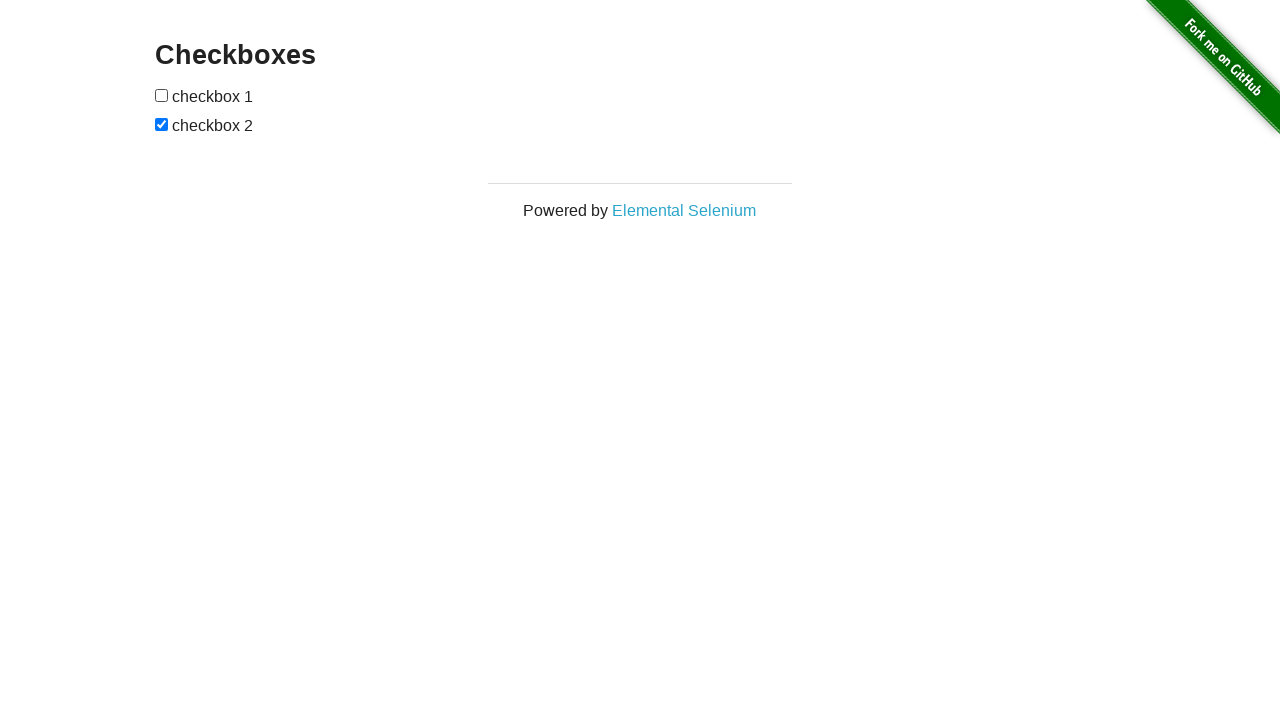